Tests registration form validation by entering mismatched confirmation email and verifying the error message

Starting URL: https://alada.vn/tai-khoan/dang-ky.html

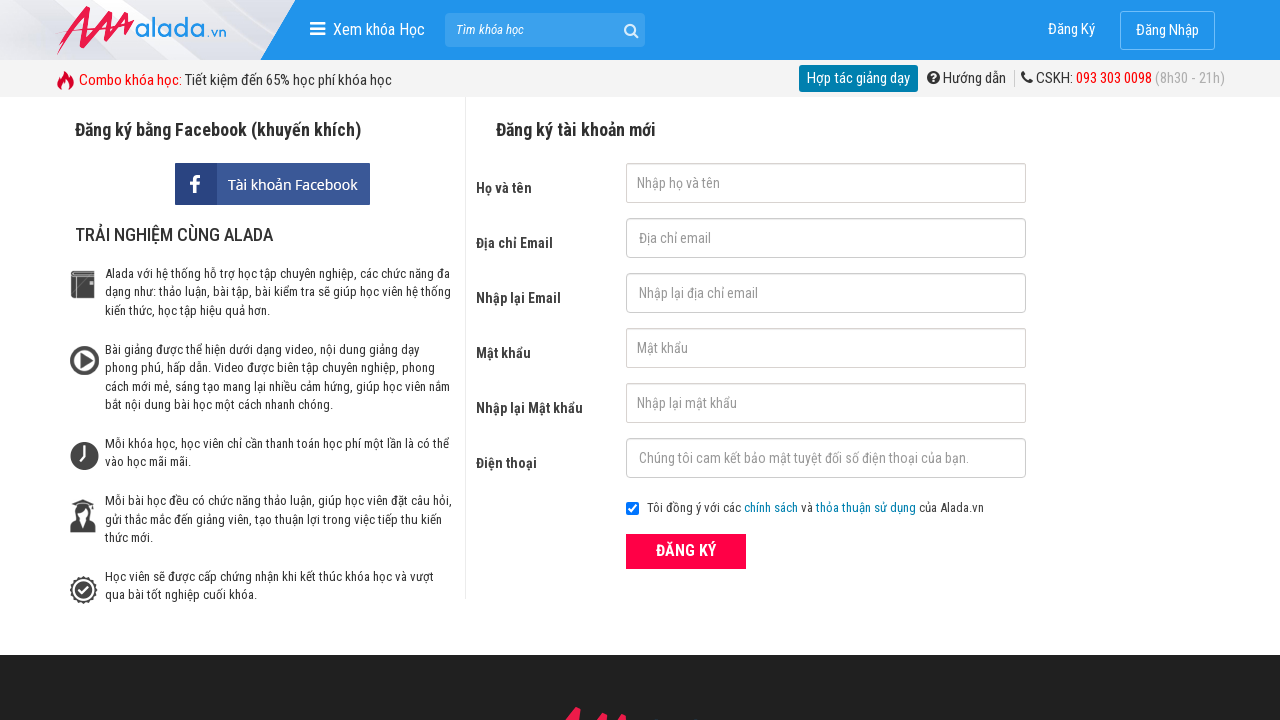

Filled first name field with 'John' on #txtFirstname
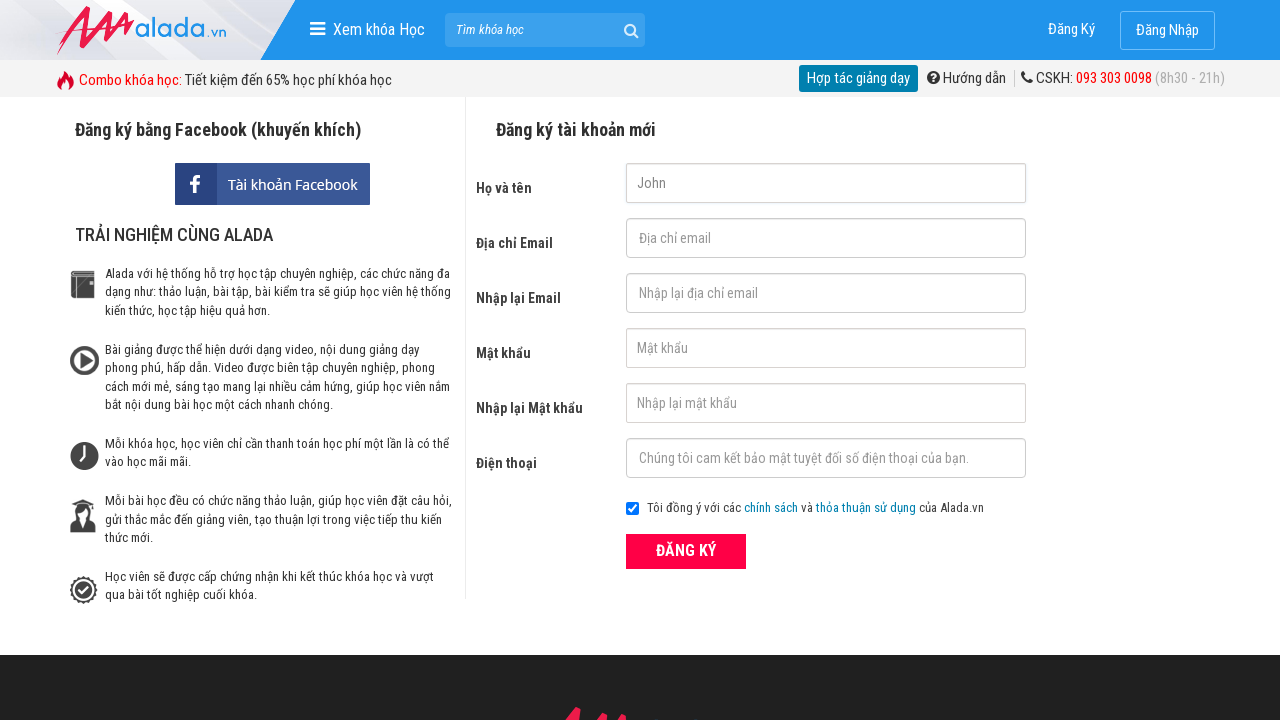

Filled email field with 'a123@gmail.com' on #txtEmail
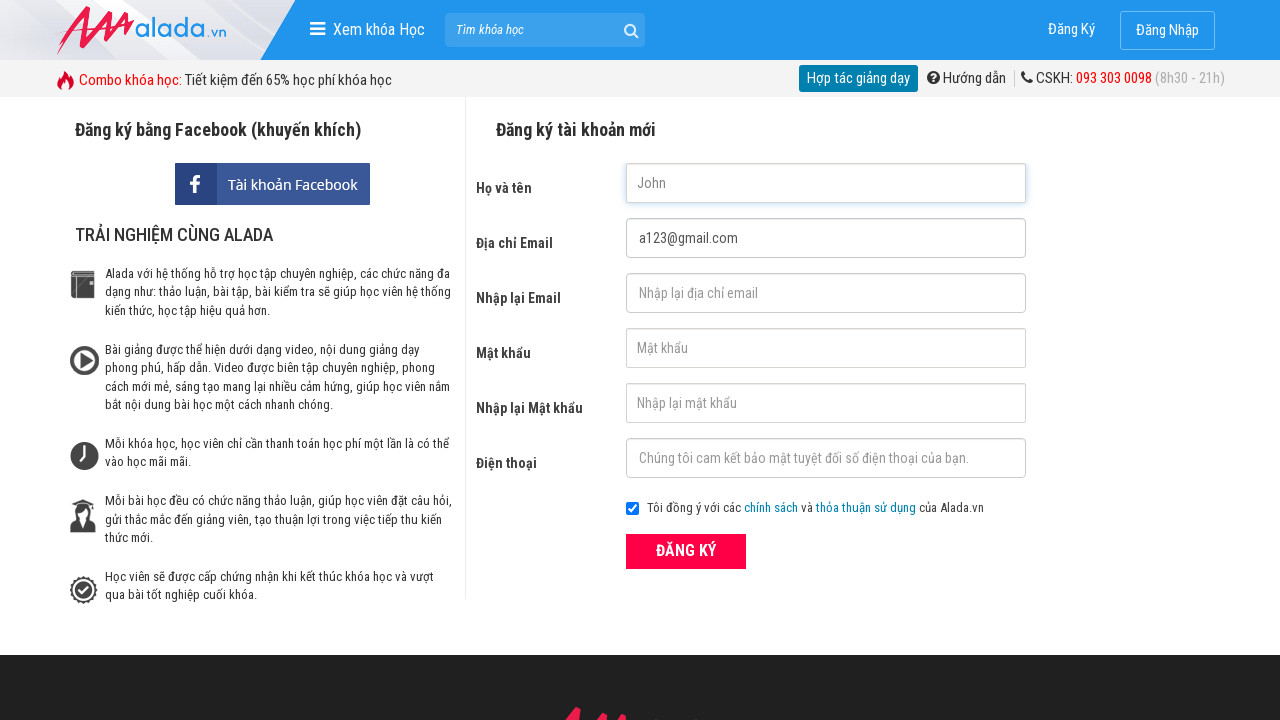

Filled confirmation email field with mismatched email 'a124@gmail.com' on #txtCEmail
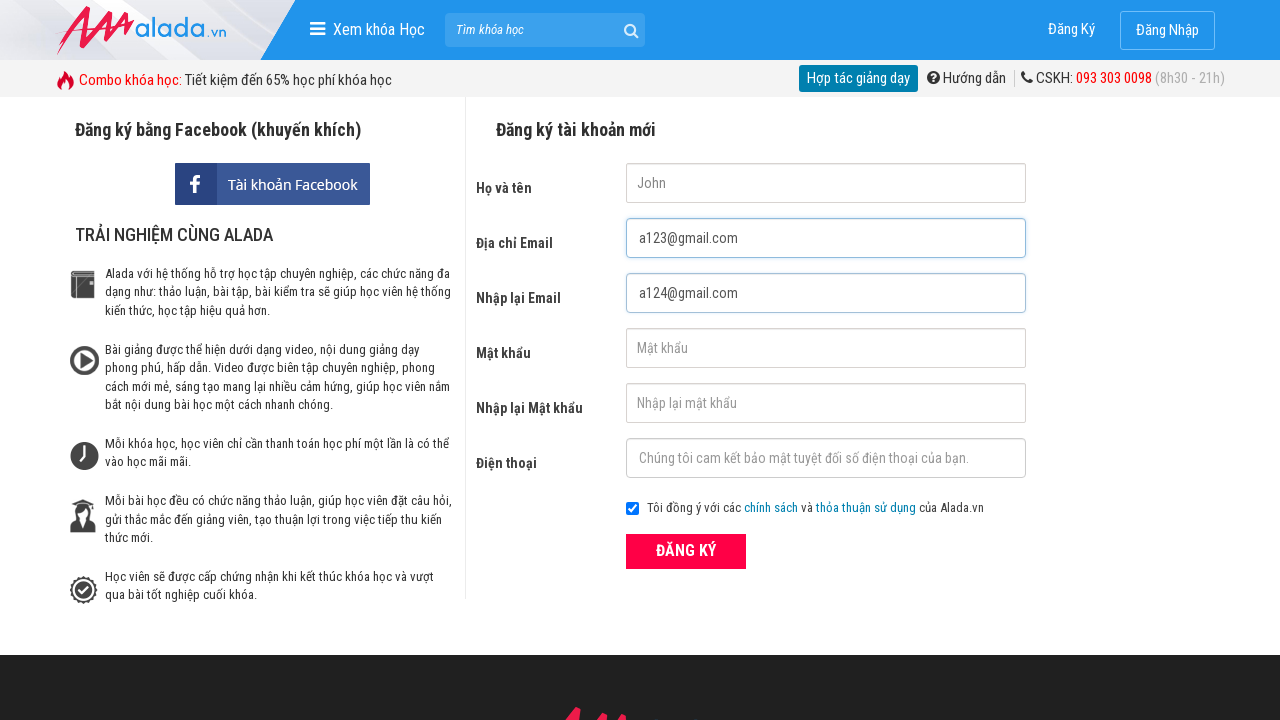

Filled password field with 'aA123456' on #txtPassword
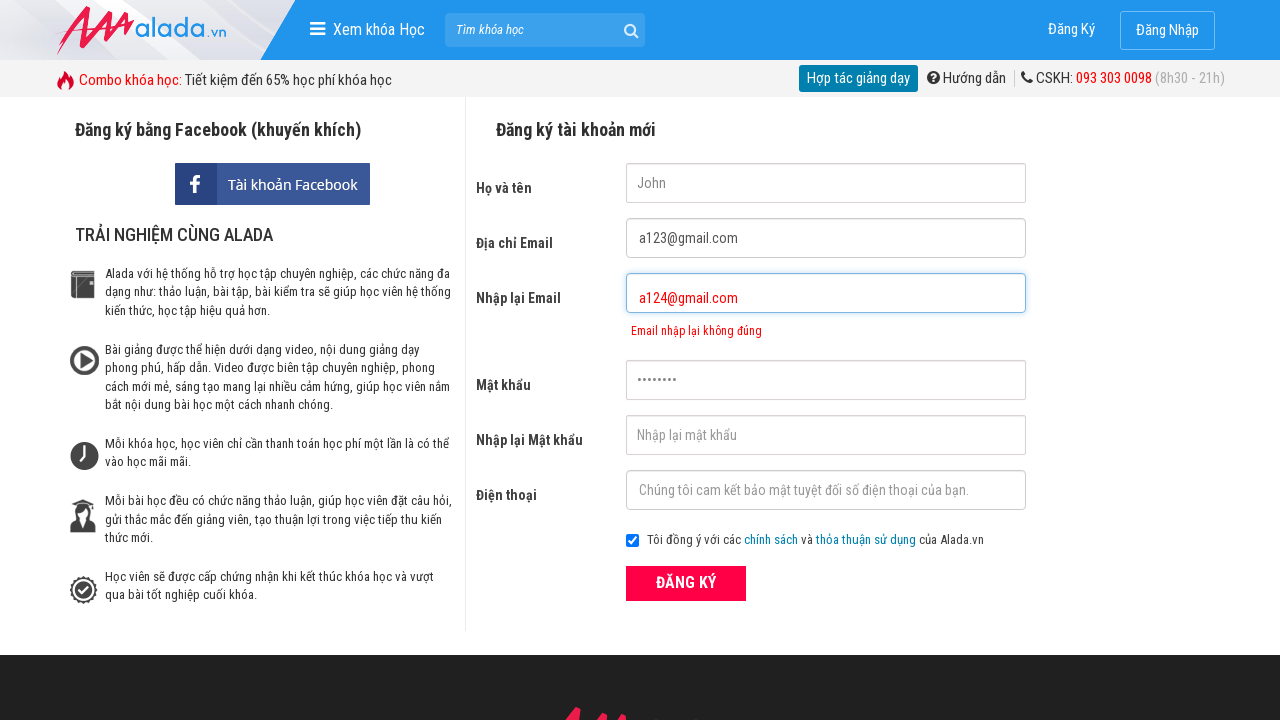

Filled confirm password field with 'aA123456' on #txtCPassword
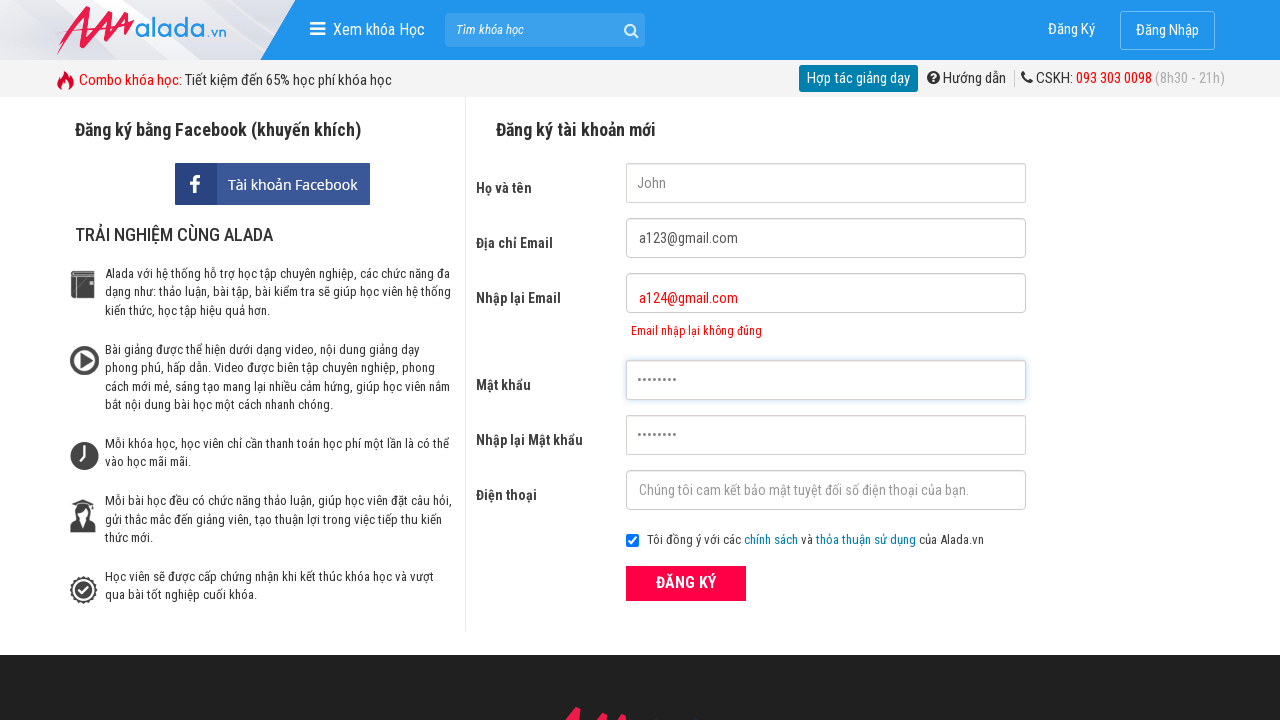

Filled phone field with '0866033037' on #txtPhone
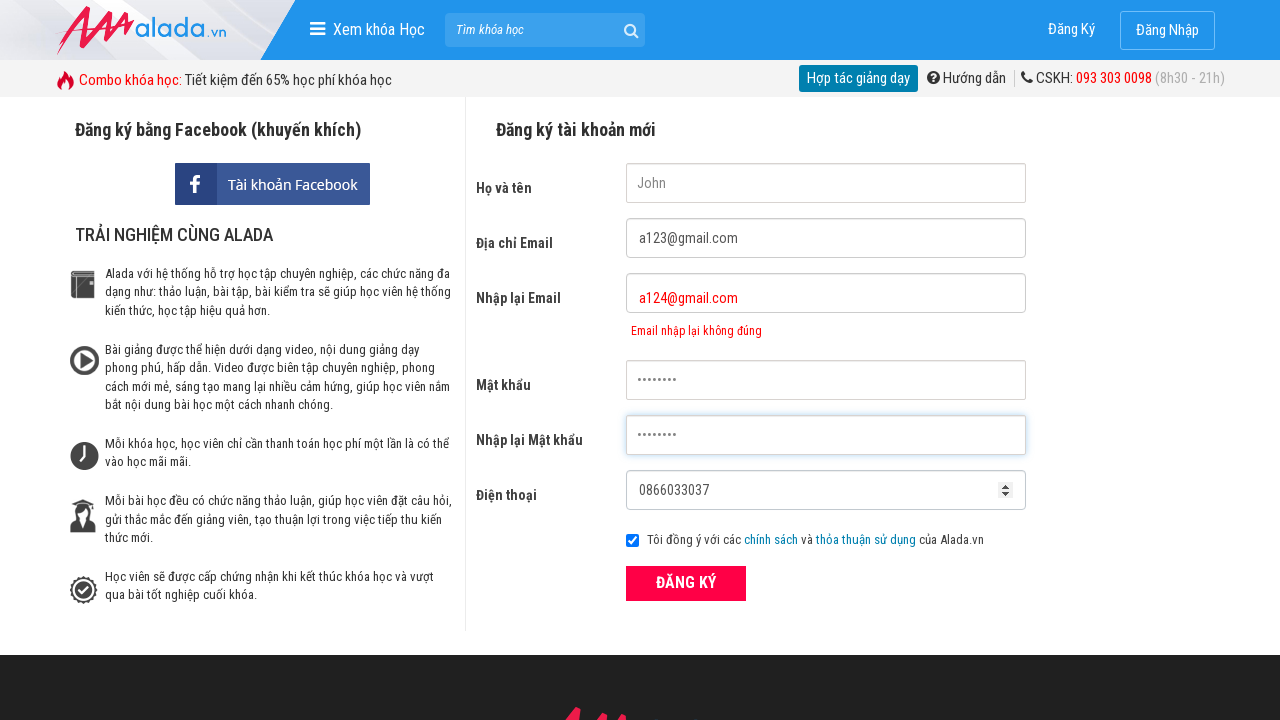

Clicked submit button to register at (686, 583) on button[type='submit']
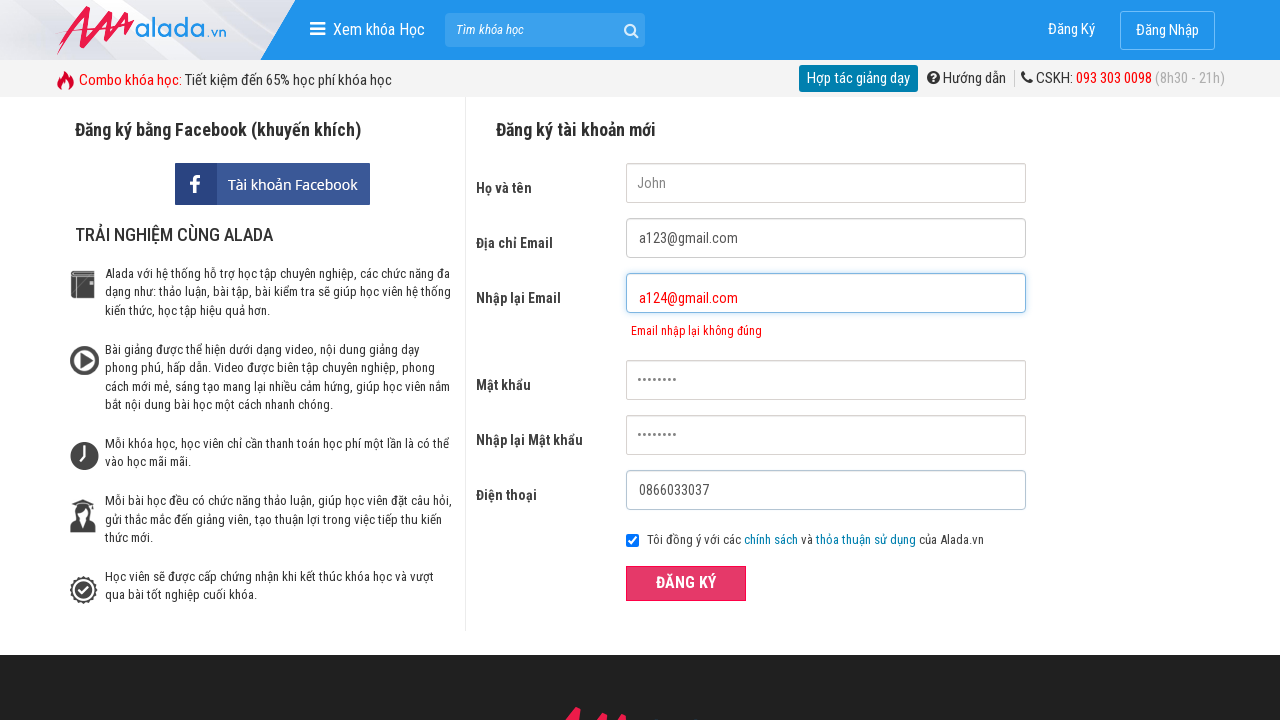

Confirmation email error message appeared, validating mismatched email validation
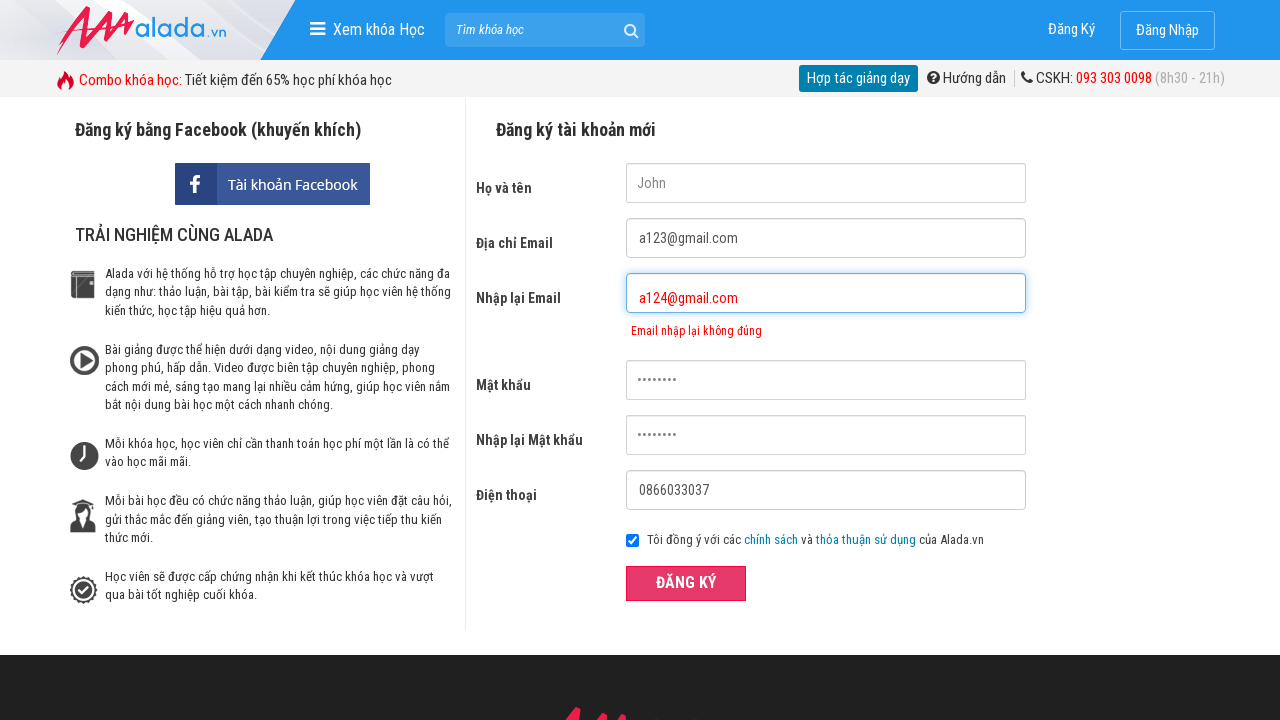

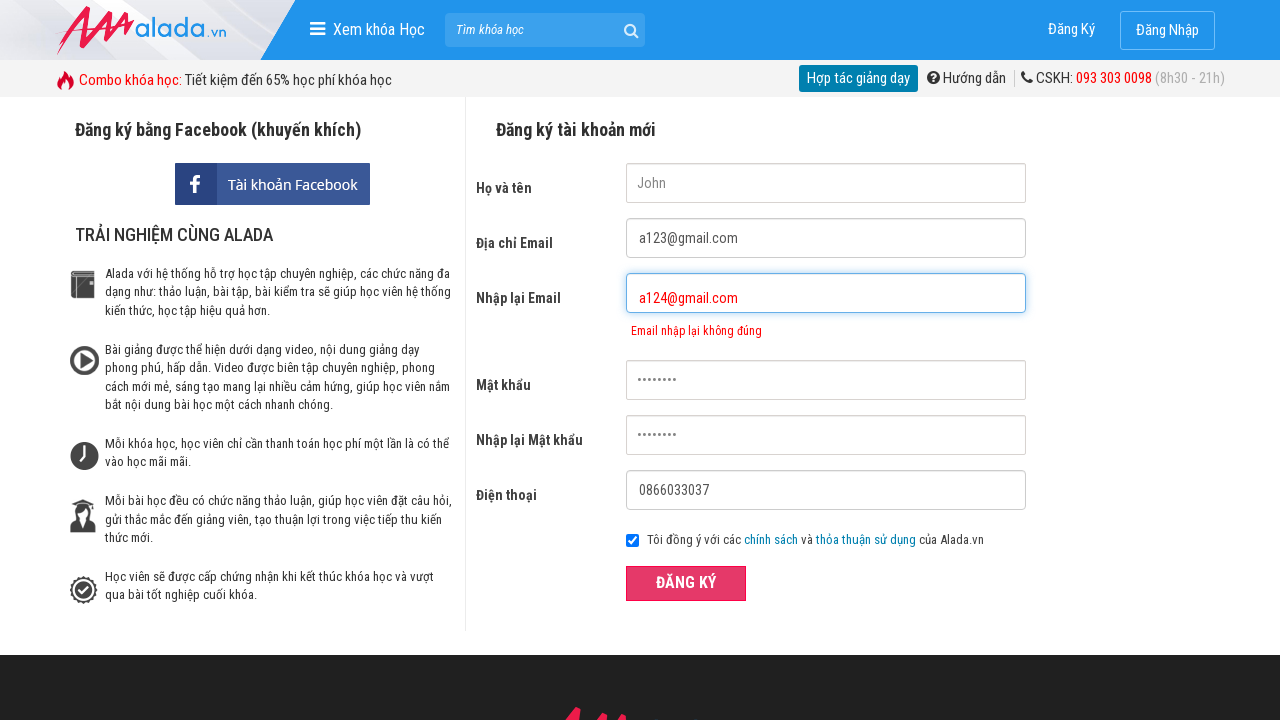